Tests the 12306 railway ticket query functionality by entering departure station, arrival station, and travel date, then submitting the search form to view available tickets.

Starting URL: https://kyfw.12306.cn/otn/leftTicket/init

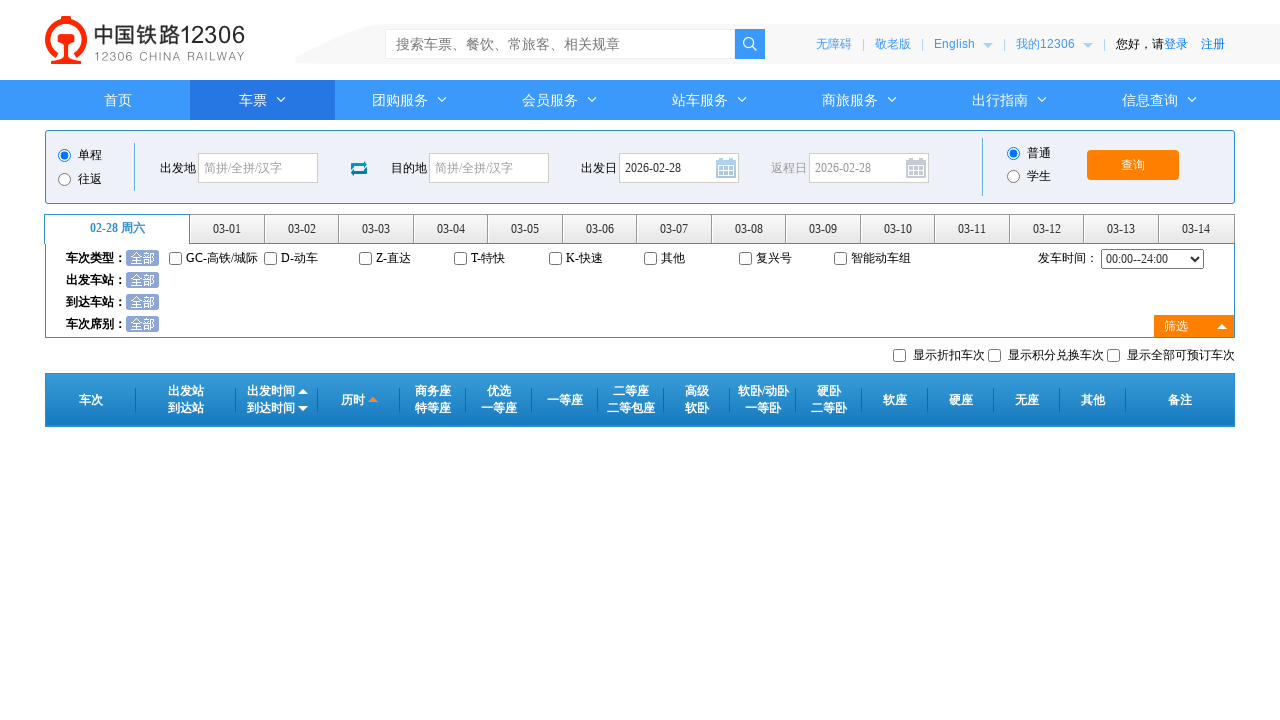

Clicked on departure station input field at (258, 168) on #fromStationText
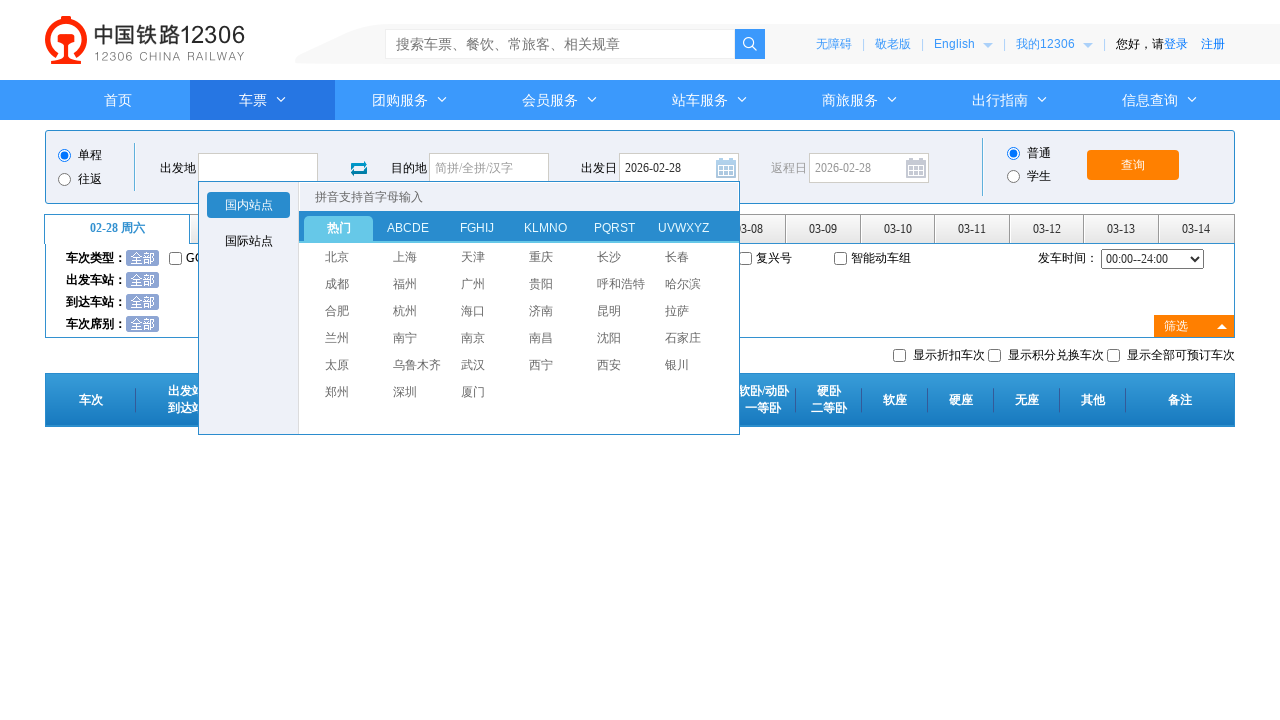

Entered '上海' (Shanghai) as departure station on #fromStationText
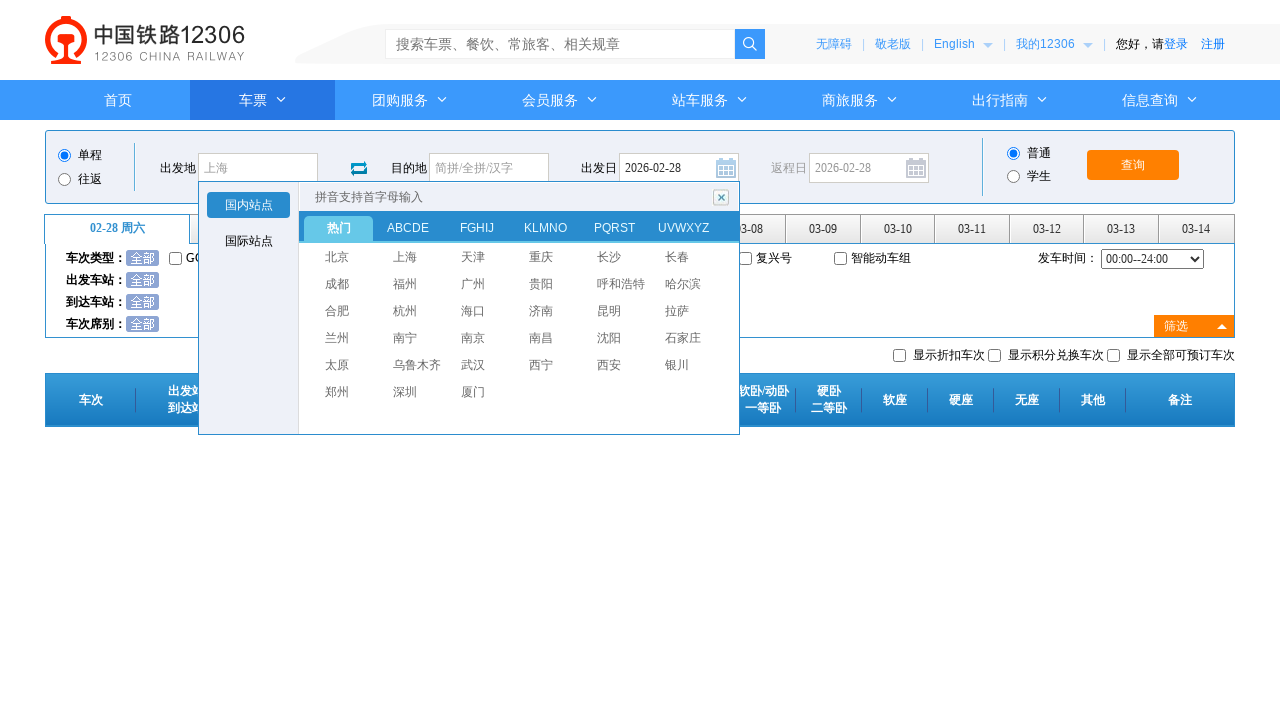

Pressed Enter to confirm departure station selection
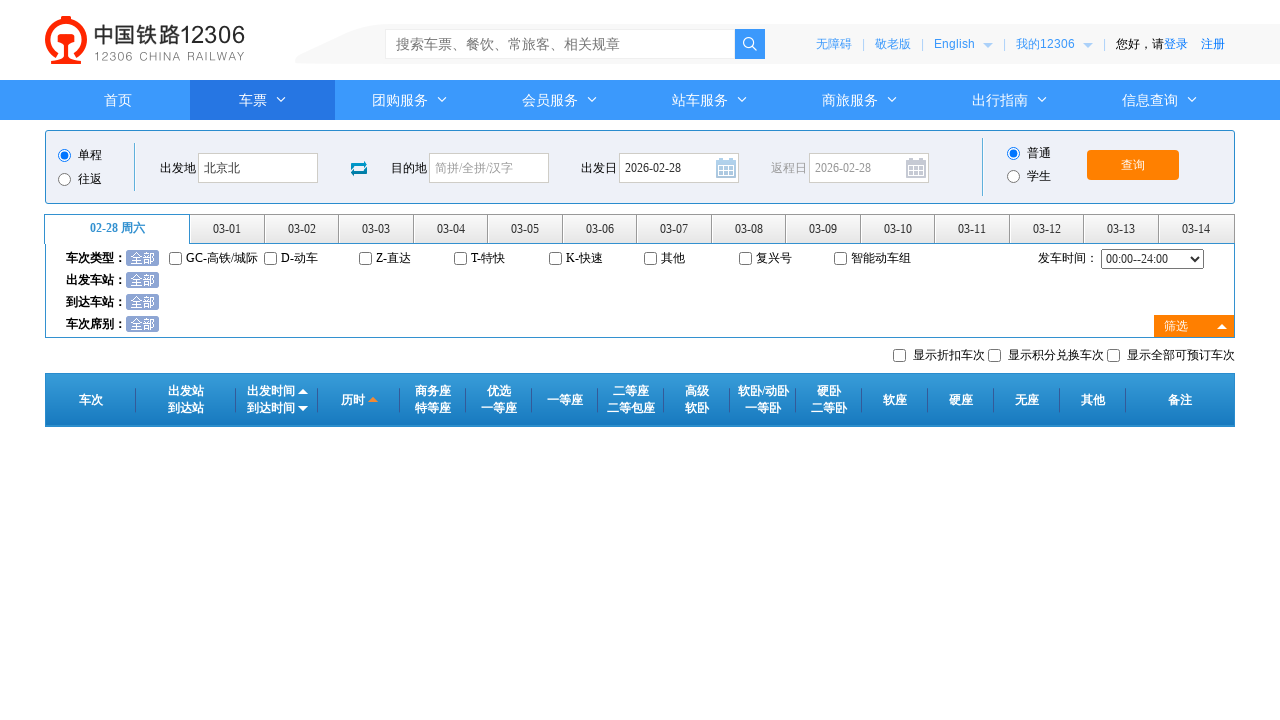

Clicked on arrival station input field at (489, 168) on #toStationText
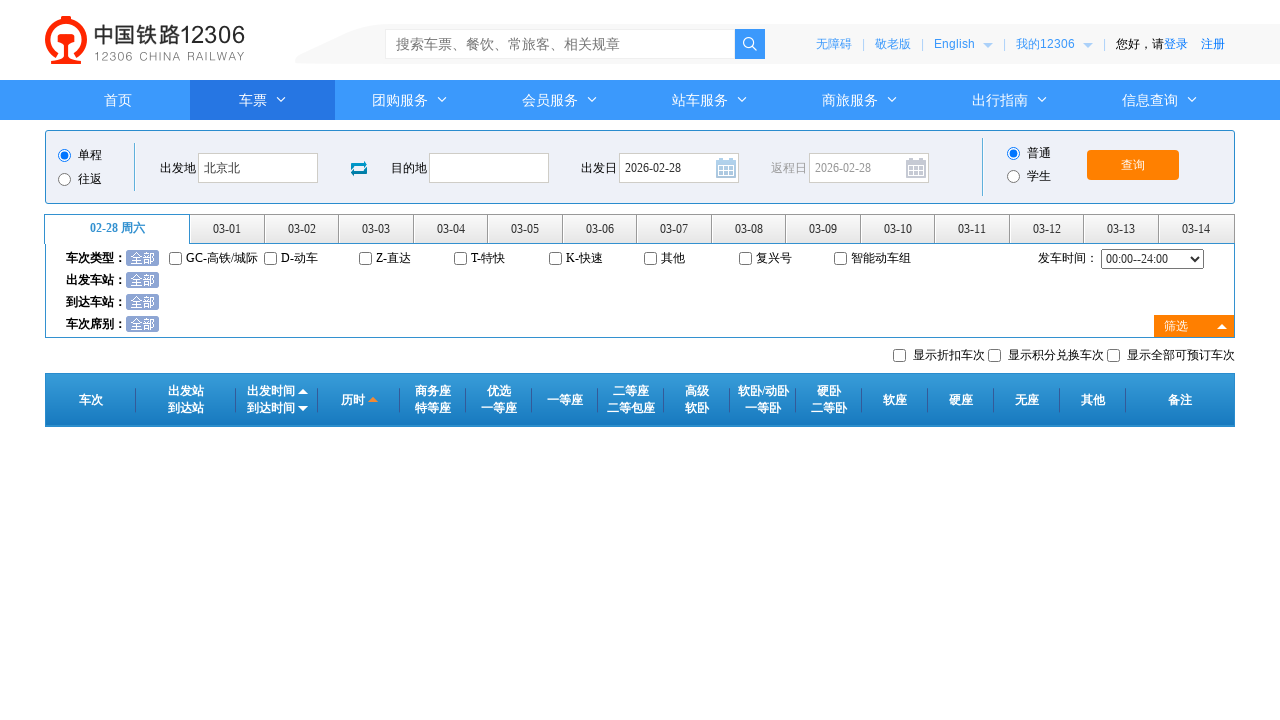

Entered '宝鸡' (Baoji) as arrival station on #toStationText
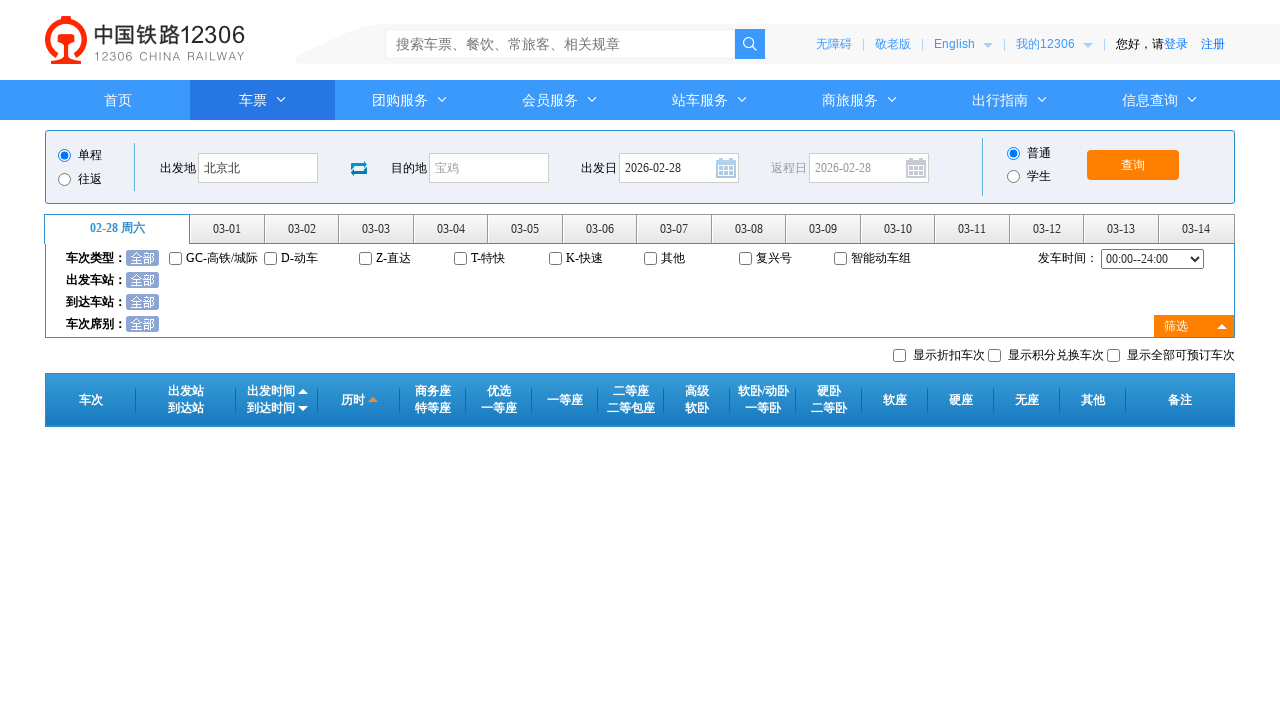

Pressed Enter to confirm arrival station selection
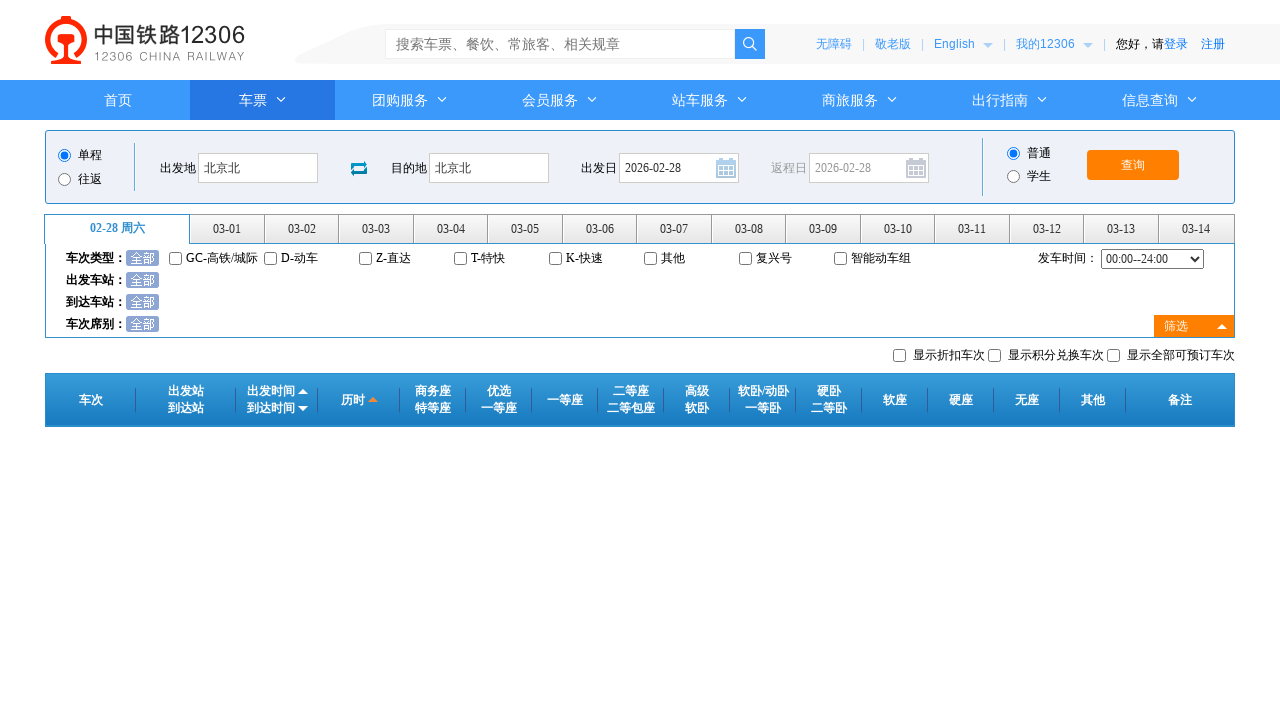

Removed readonly attribute from date input field
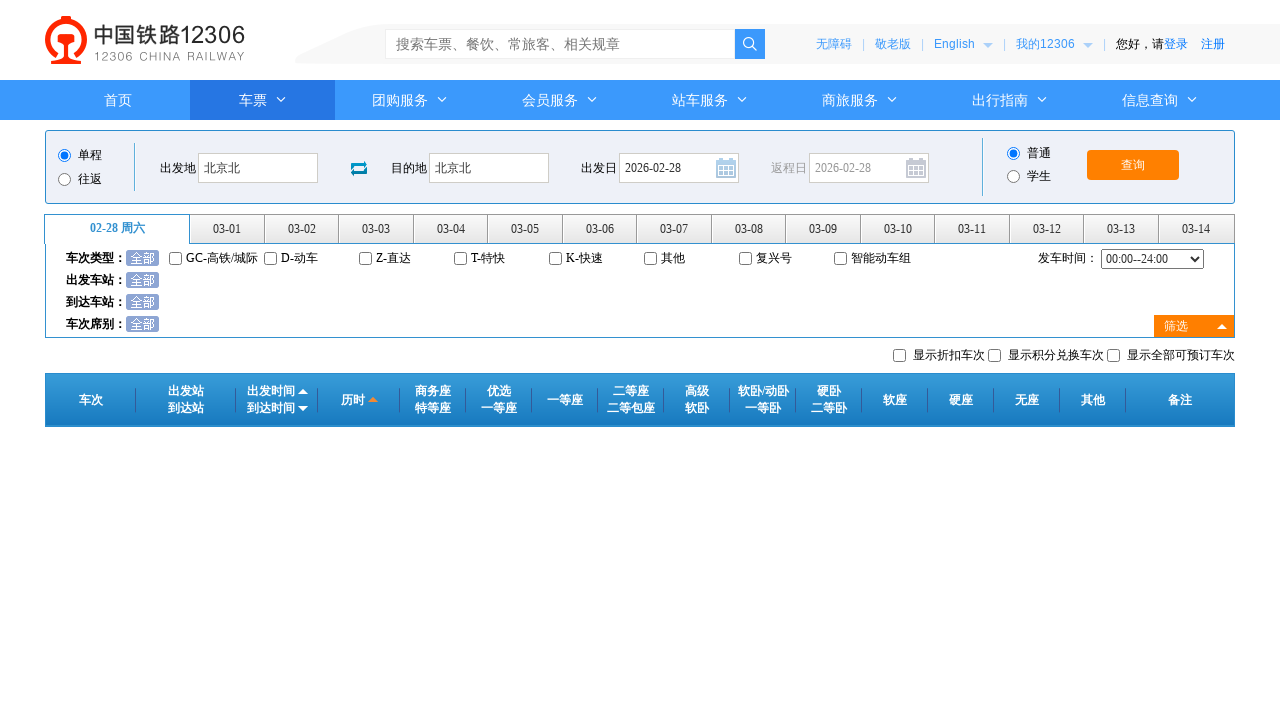

Entered travel date '2024-03-15' (March 15, 2024) on #train_date
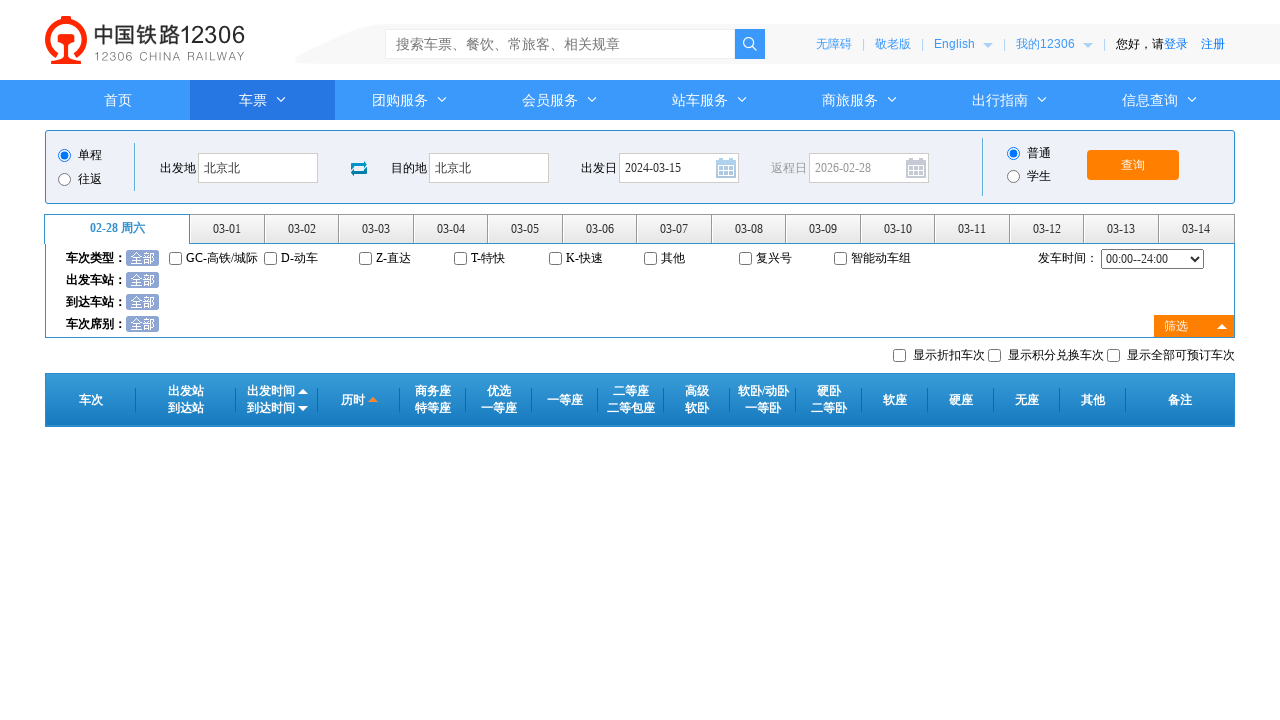

Clicked on date field to confirm date selection at (679, 168) on #train_date
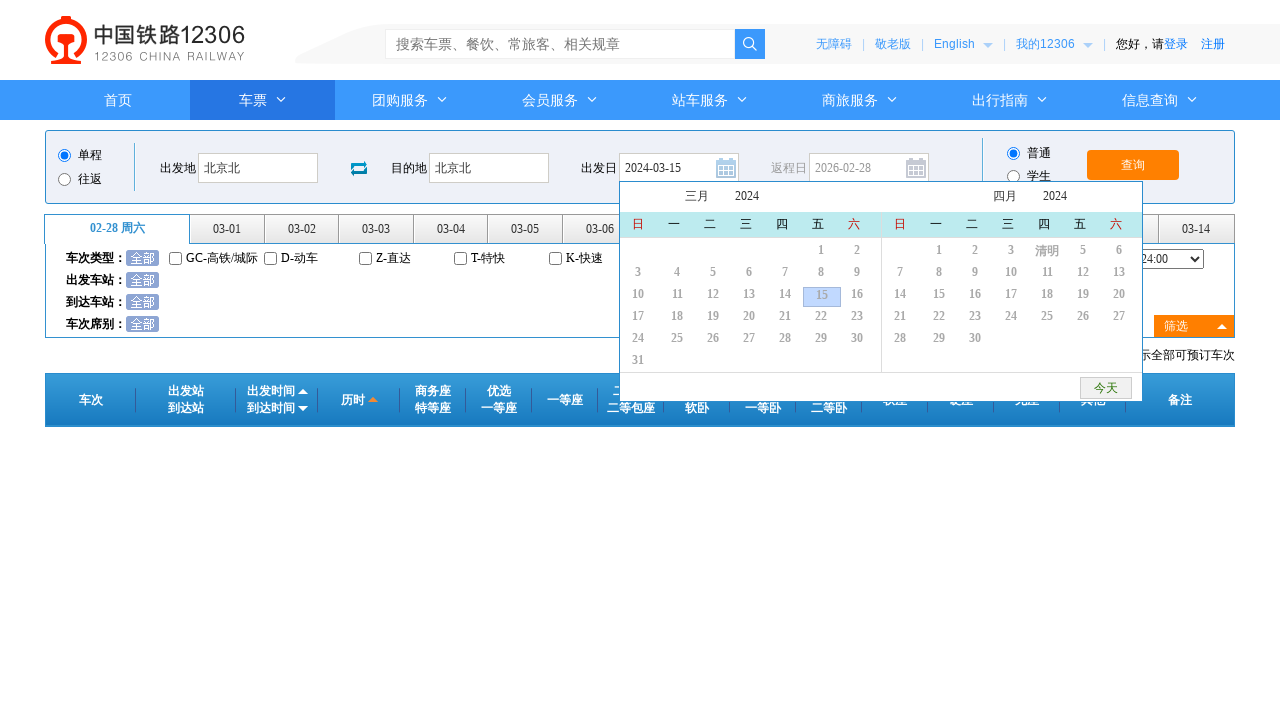

Clicked query button to search for available tickets at (1133, 165) on #query_ticket
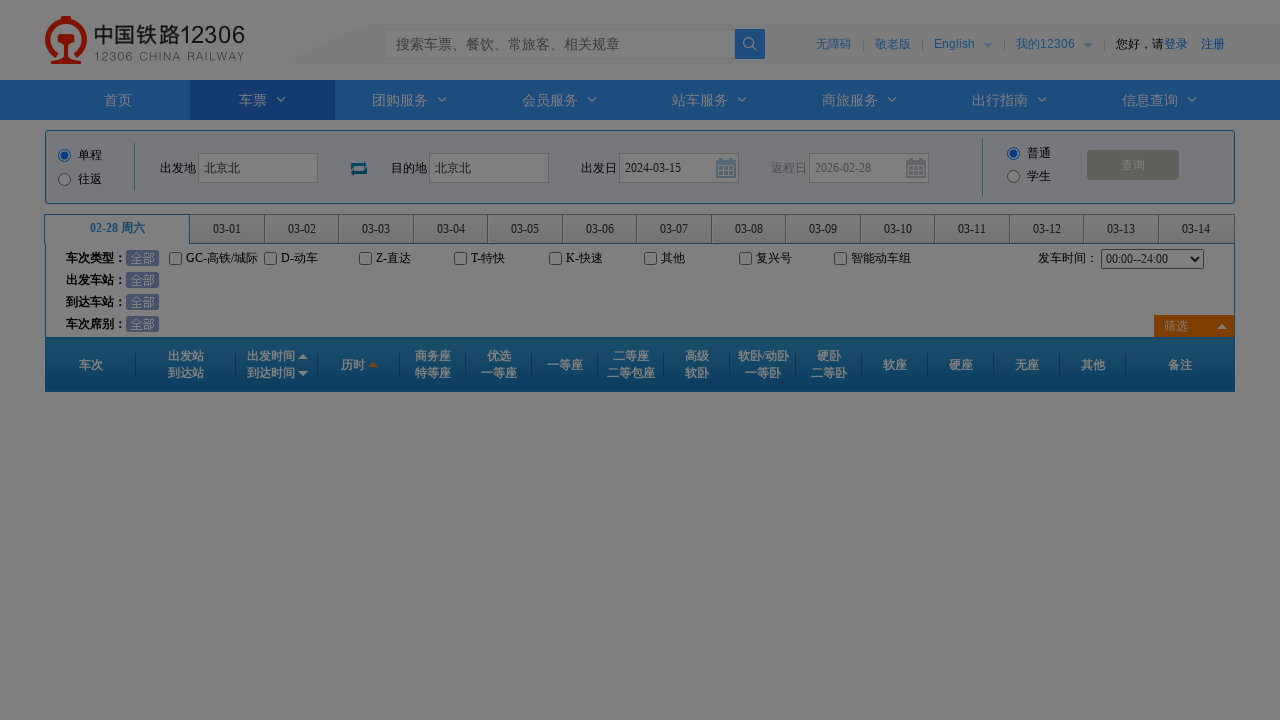

Waited 2 seconds for search results to load
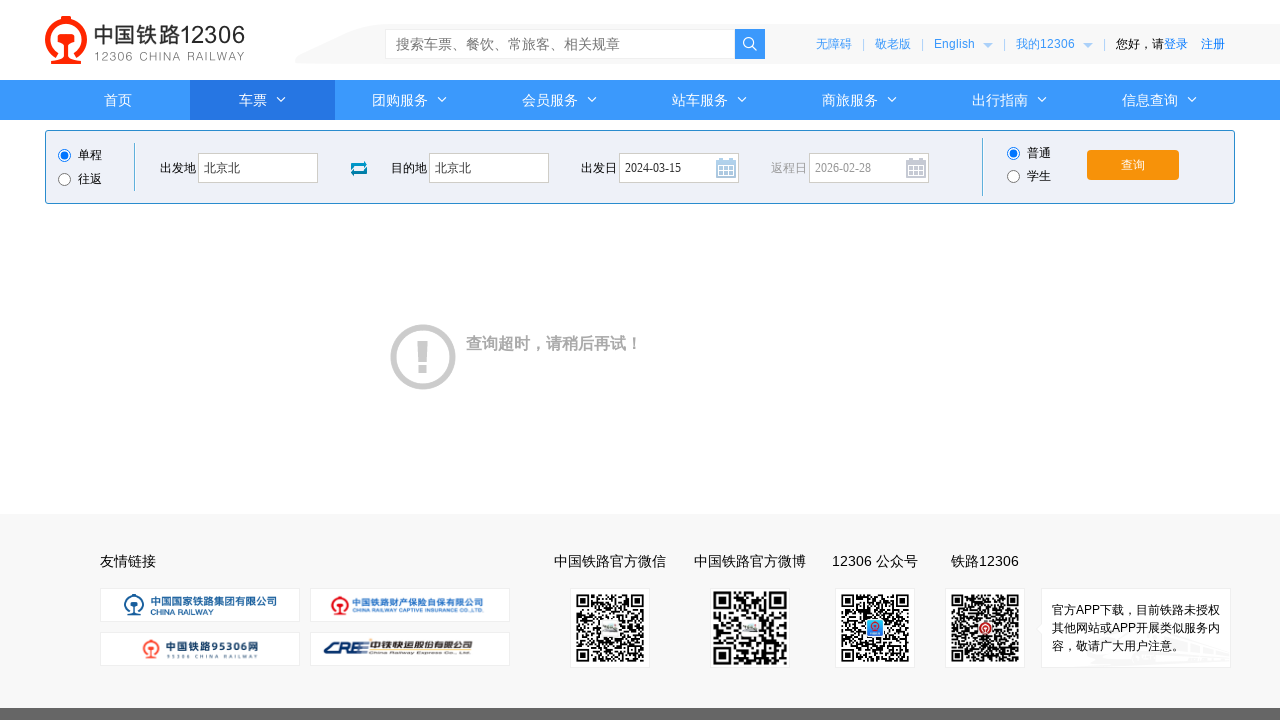

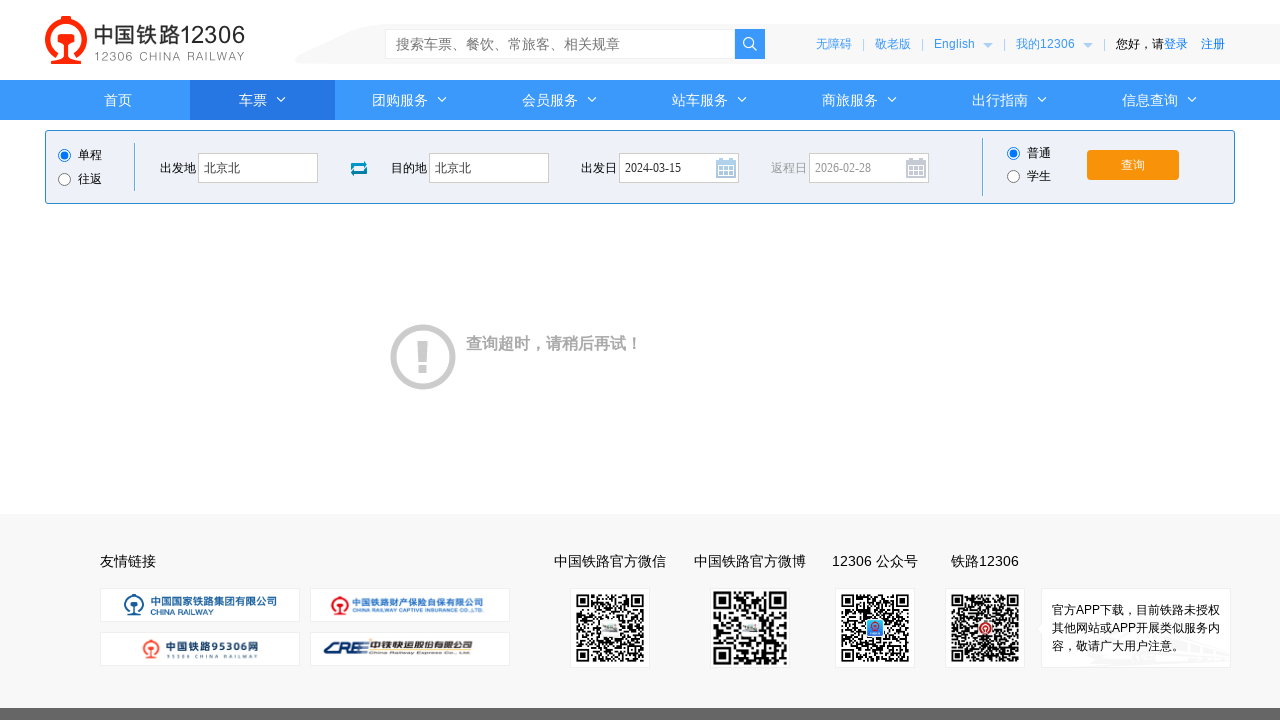